Tests the homepage by navigating to testotomasyonu.com and verifying the URL contains "testotomasyonu"

Starting URL: https://www.testotomasyonu.com

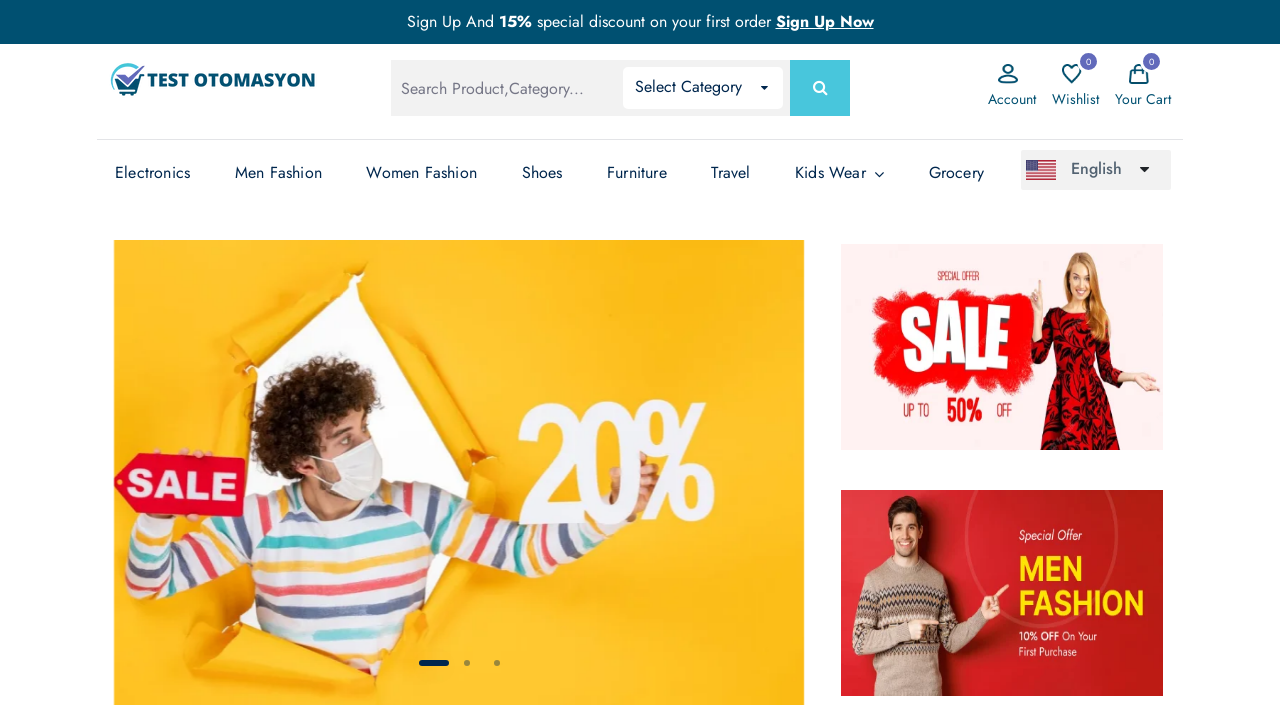

Navigated to https://www.testotomasyonu.com
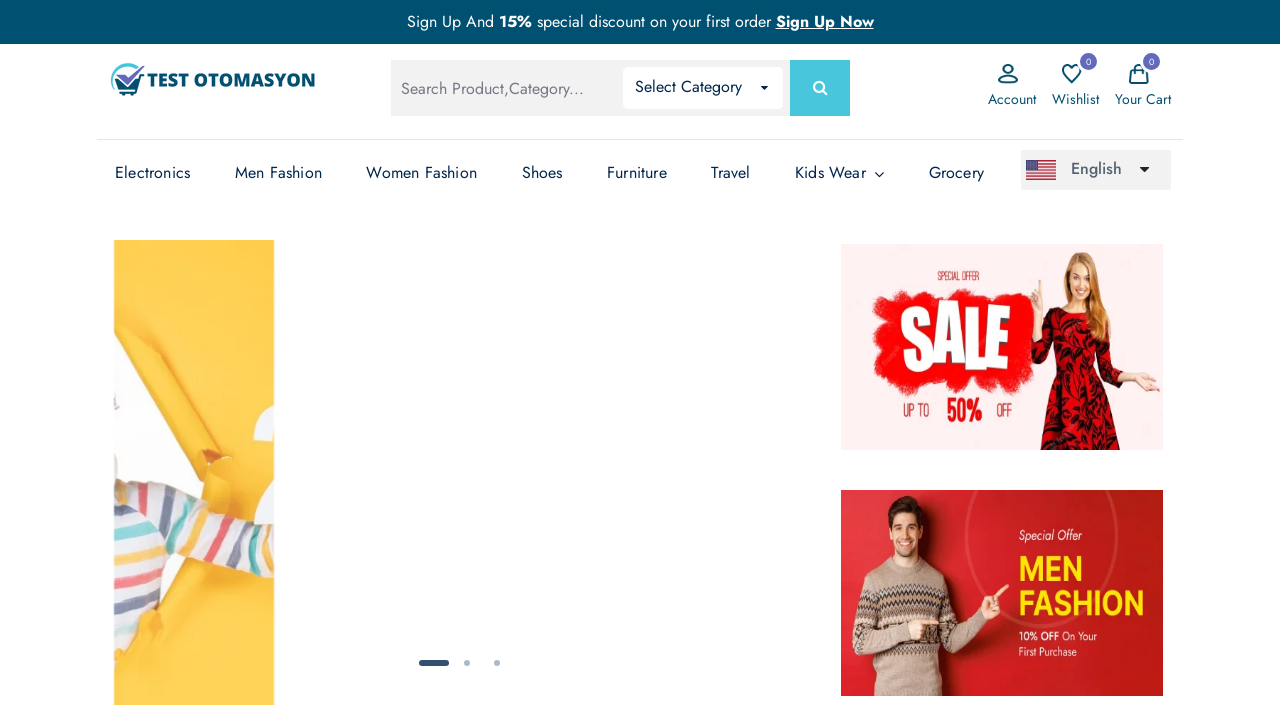

Verified URL contains 'testotomasyonu'
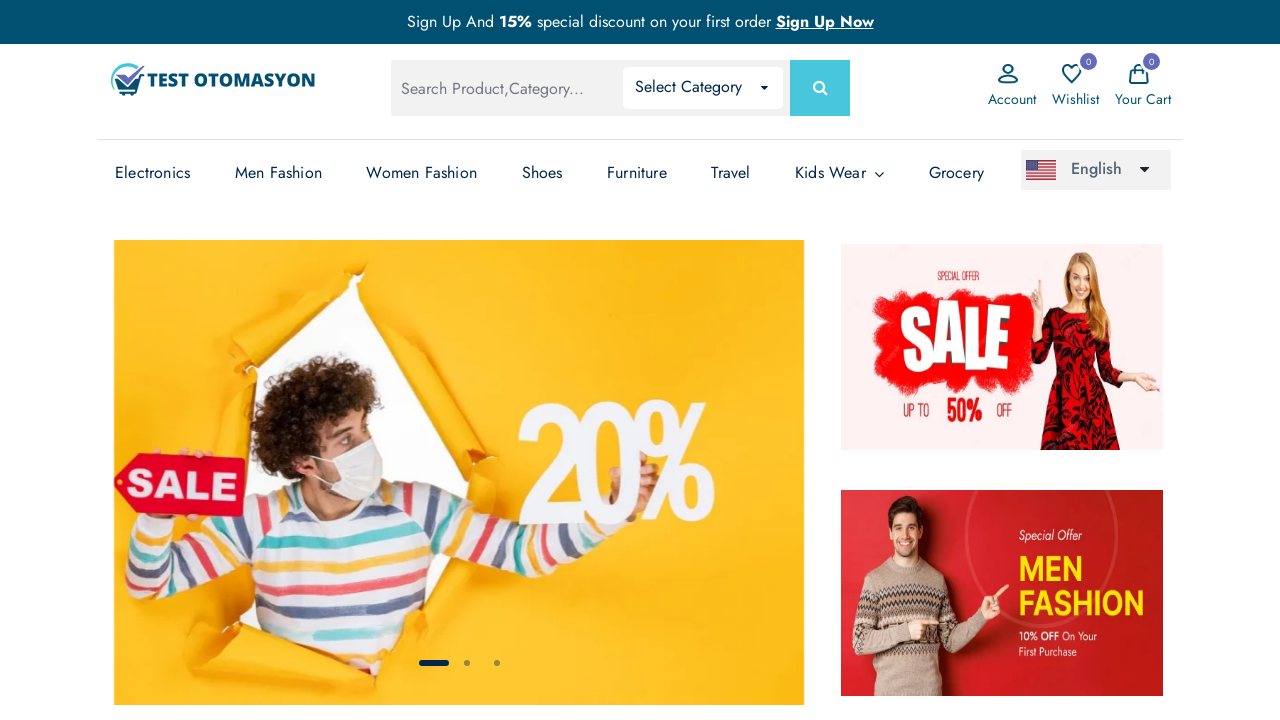

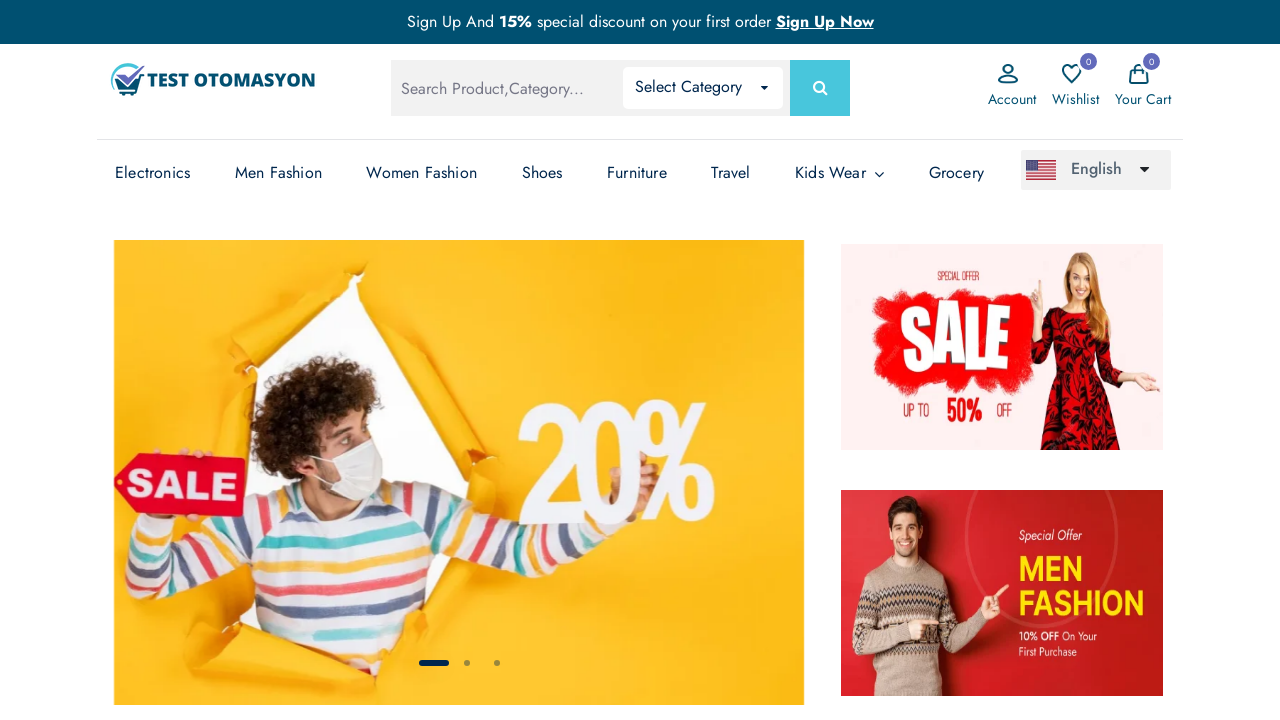